Navigates to the QSpiders website homepage and verifies the page loads successfully.

Starting URL: https://www.qspiders.com/

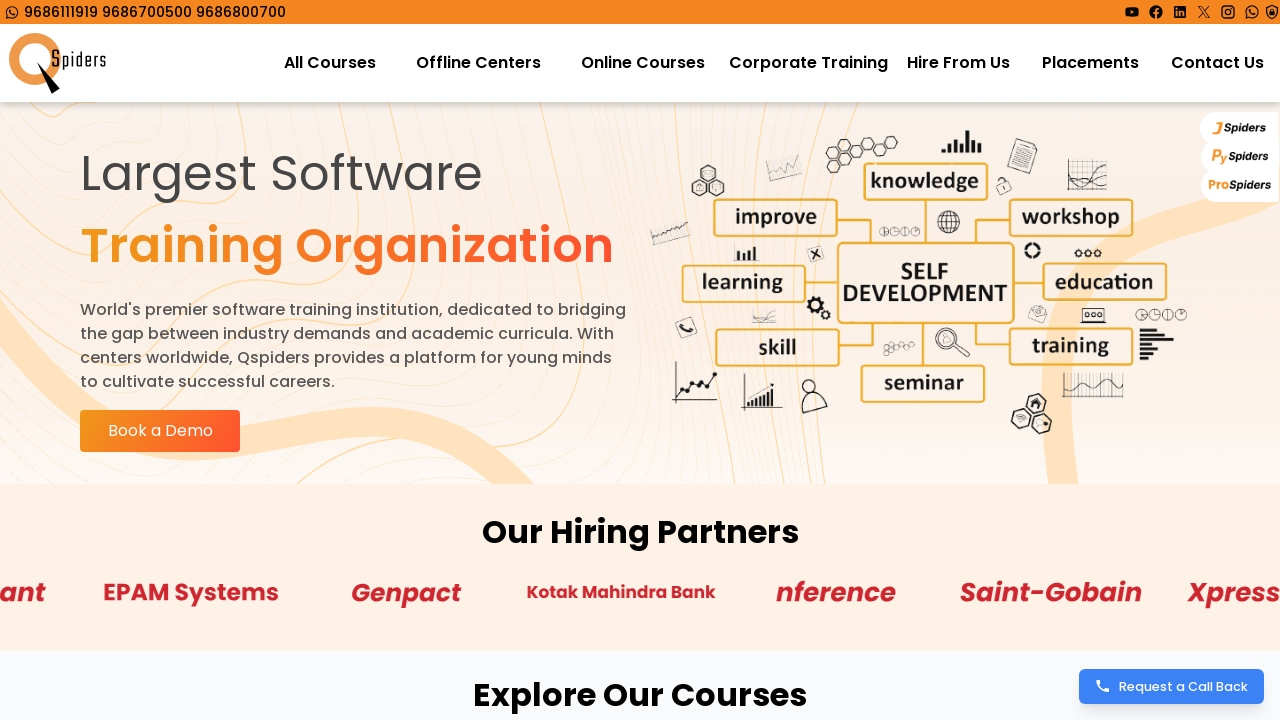

Navigated to QSpiders homepage at https://www.qspiders.com/
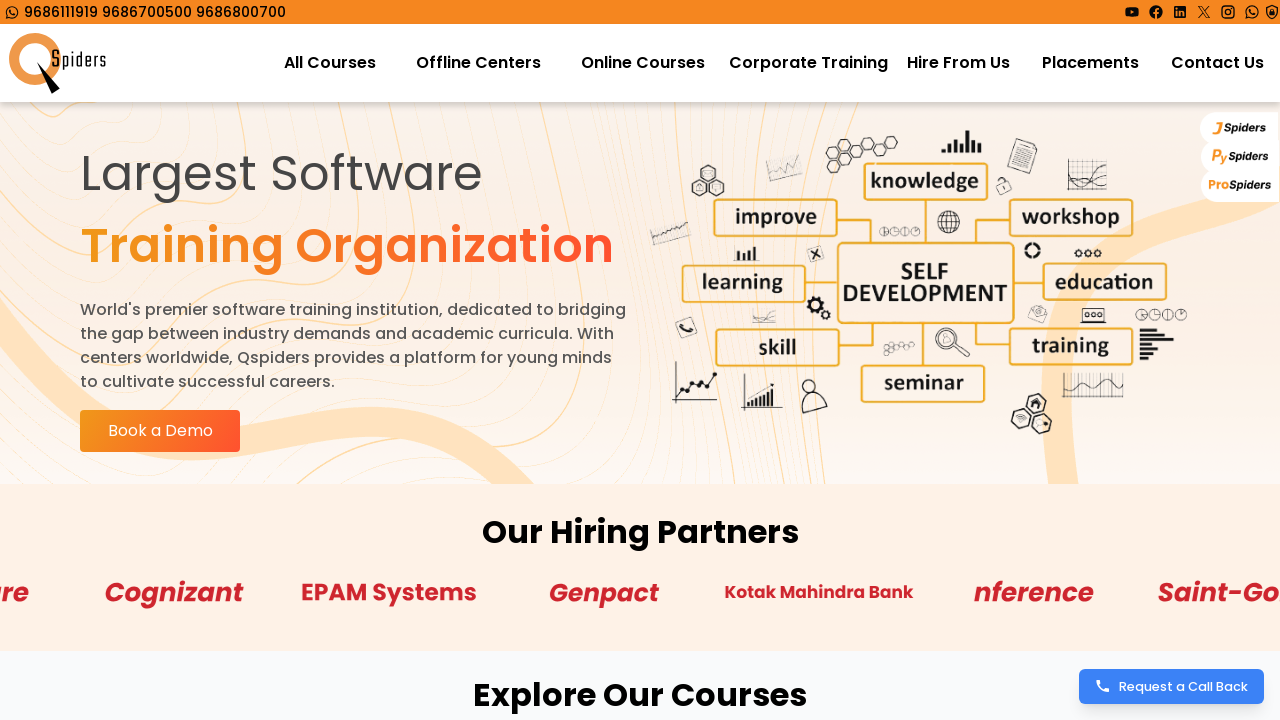

Page DOM content loaded successfully
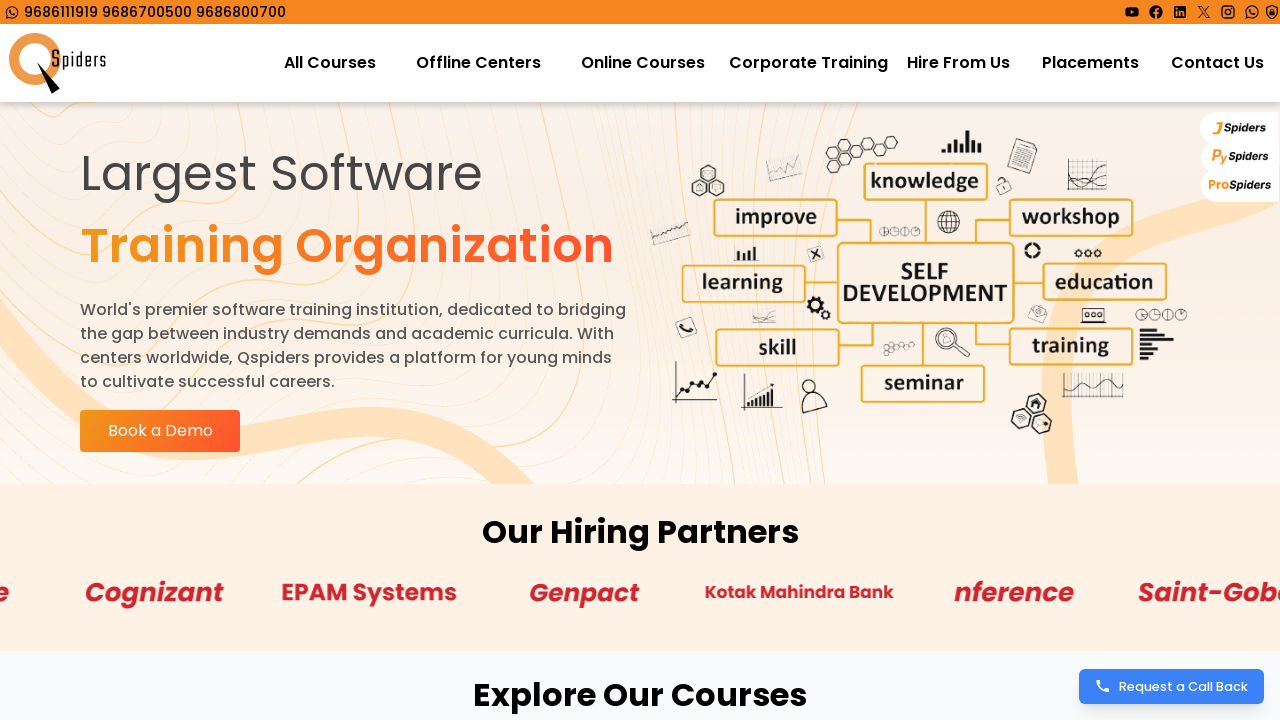

Body element found - QSpiders homepage loaded successfully
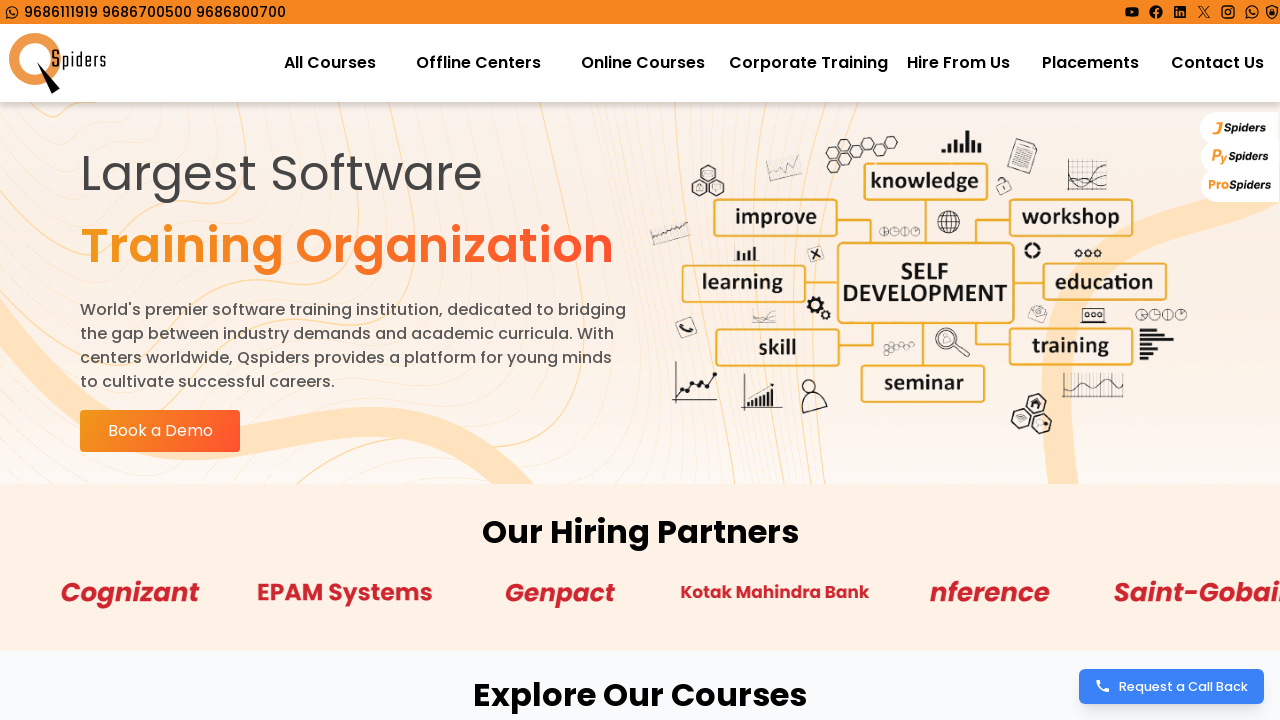

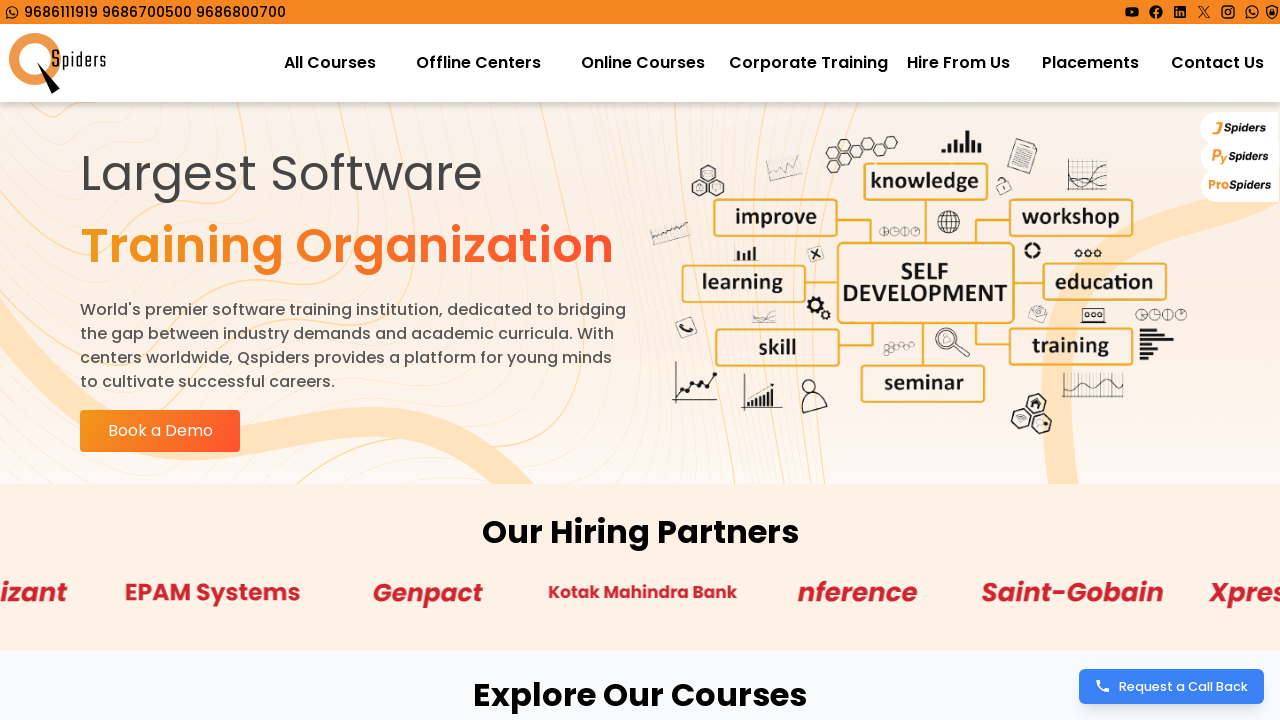